Tests various browser actions including scrolling to an element, hovering over a button, clicking an option, typing text in an autocomplete field, and using keyboard shortcuts (Ctrl+A, Ctrl+X, Ctrl+V) to copy and paste text between input fields.

Starting URL: https://rahulshettyacademy.com/AutomationPractice/

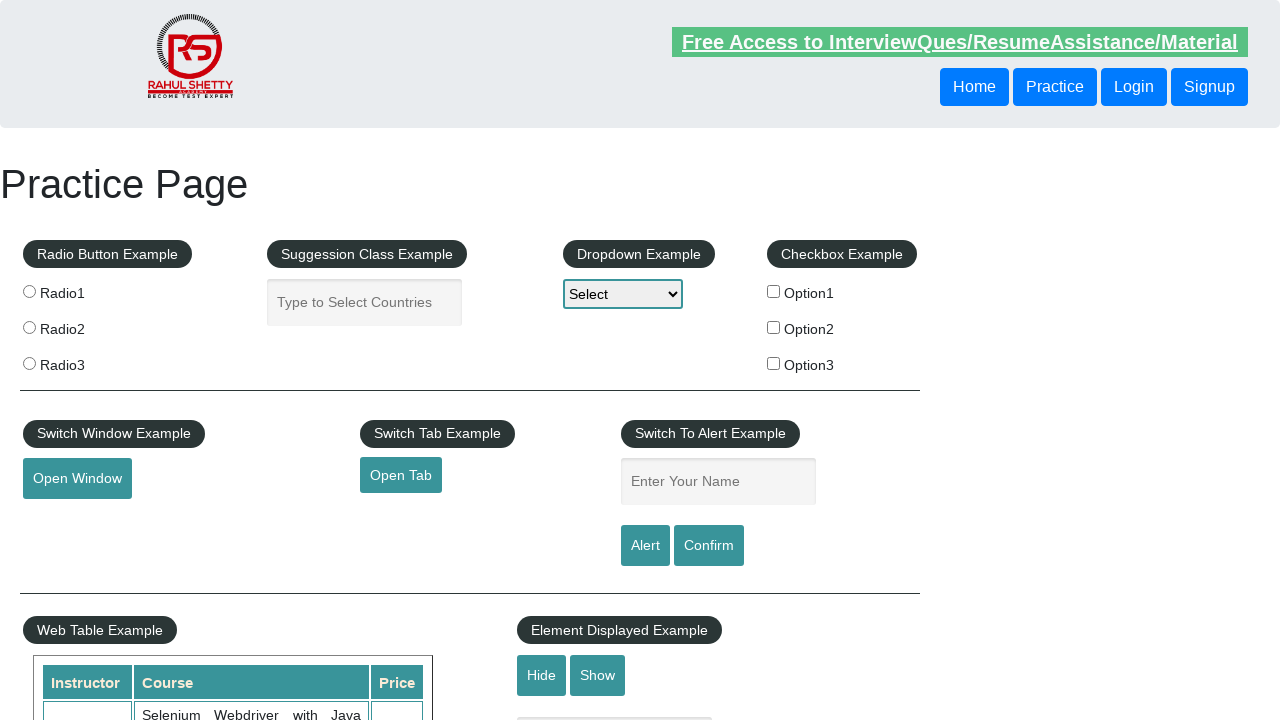

Scrolled to iFrame Example section
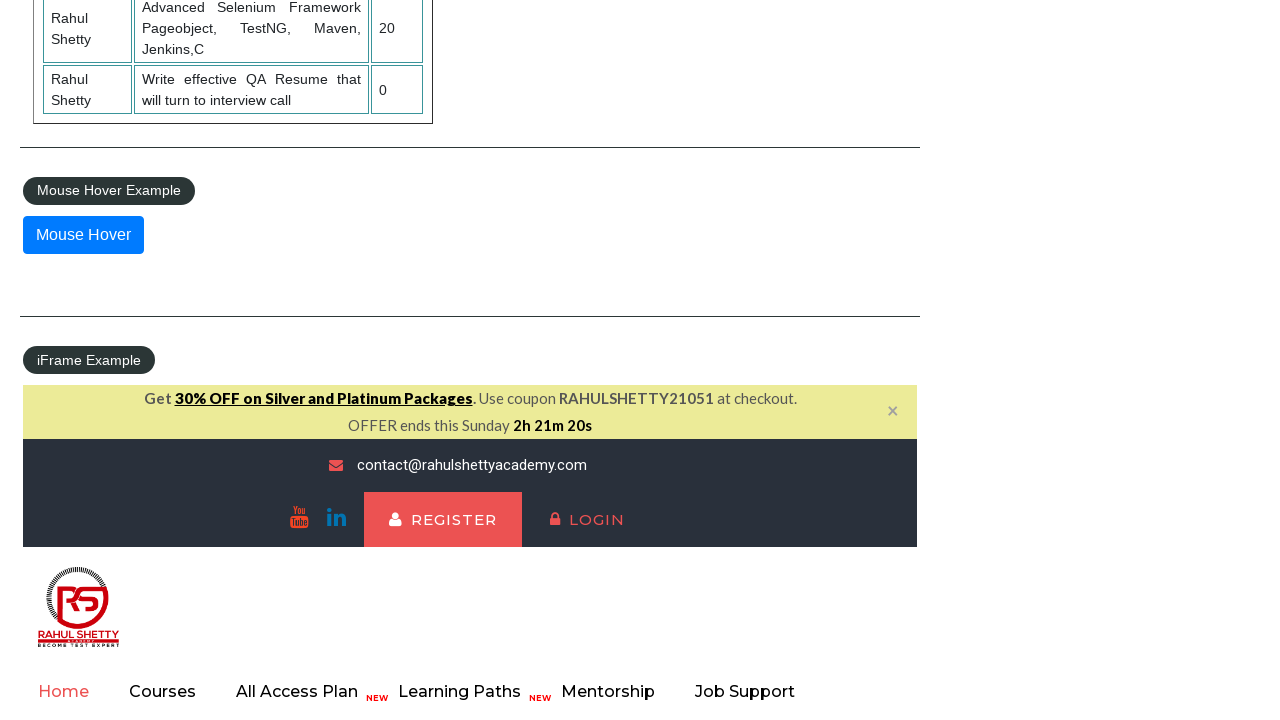

Hovered over mouse hover button at (83, 235) on xpath=//button[@id='mousehover']
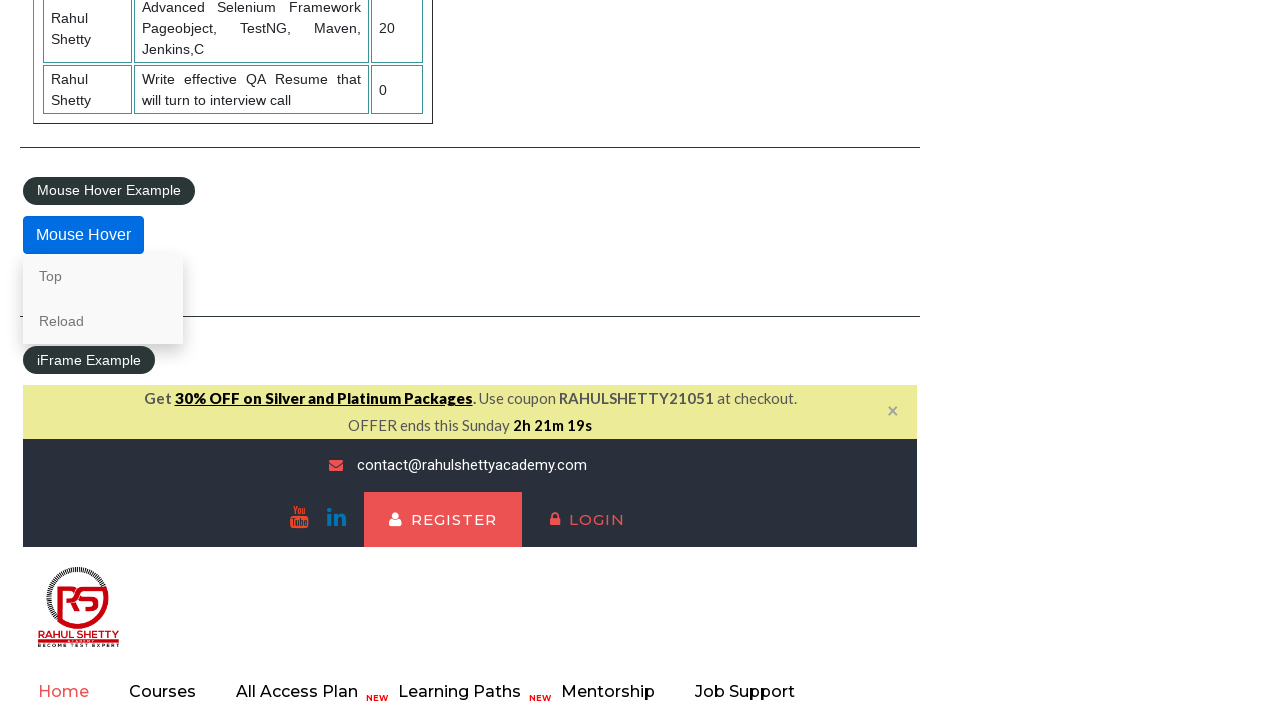

Clicked on the 'Top' option from hover menu at (103, 276) on xpath=//a[text()='Top']
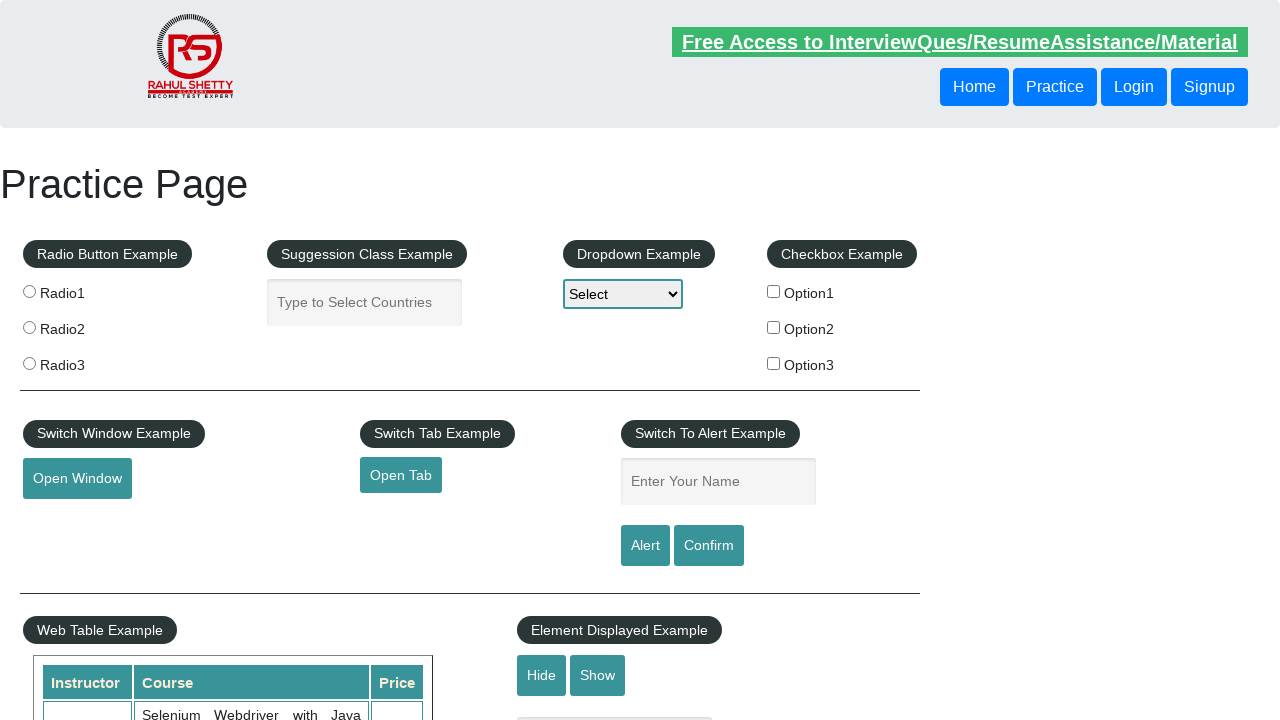

Filled autocomplete field with 'Bangladesh' on //input[@id='autocomplete']
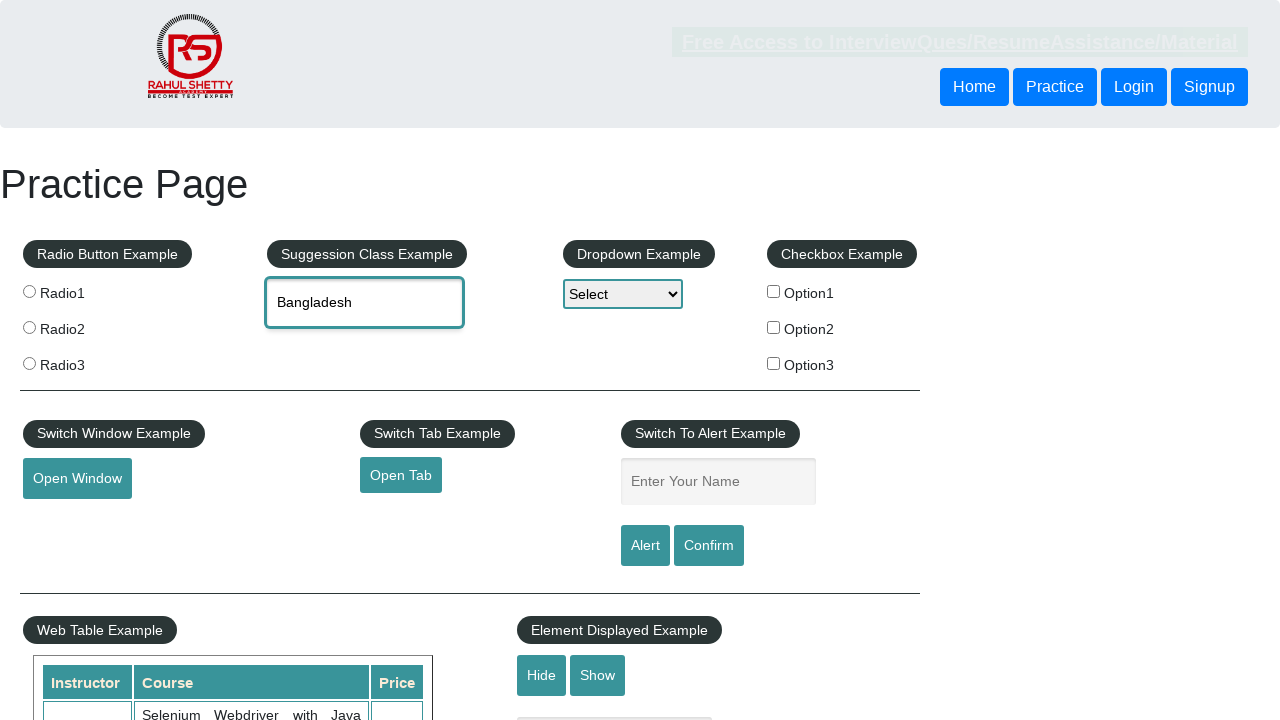

Selected all text in autocomplete field using Ctrl+A
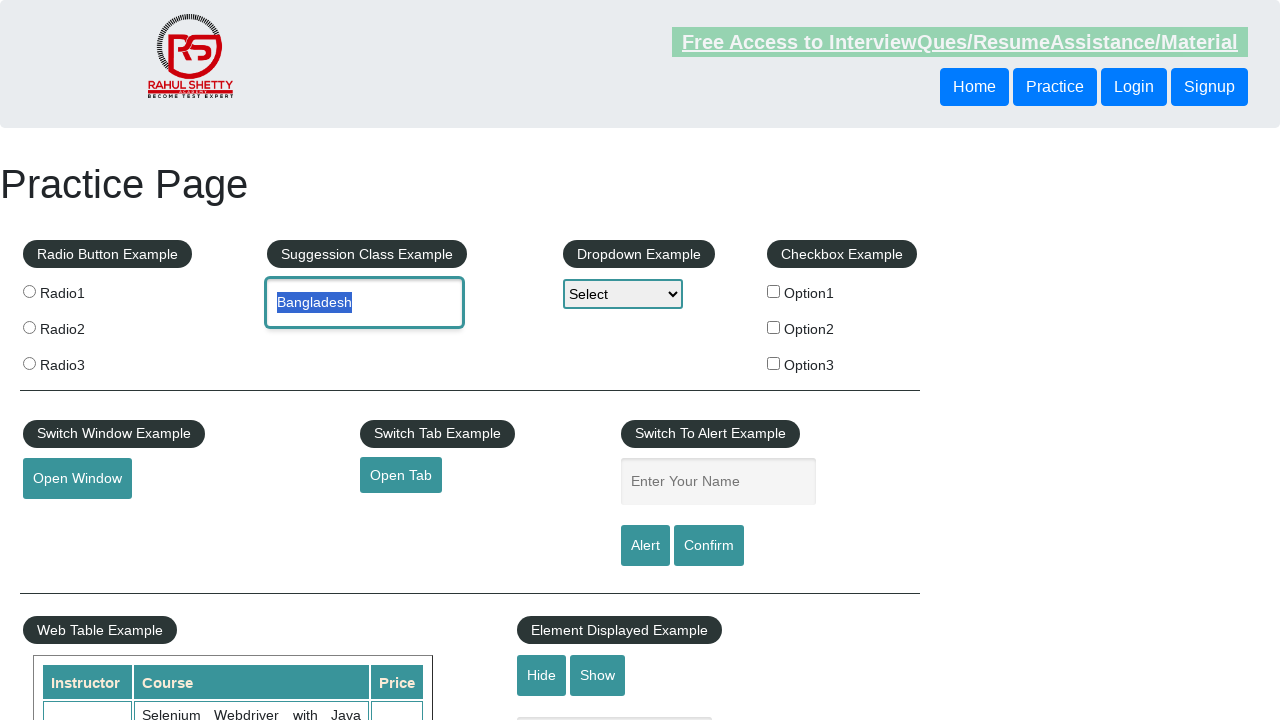

Cut selected text from autocomplete field using Ctrl+X
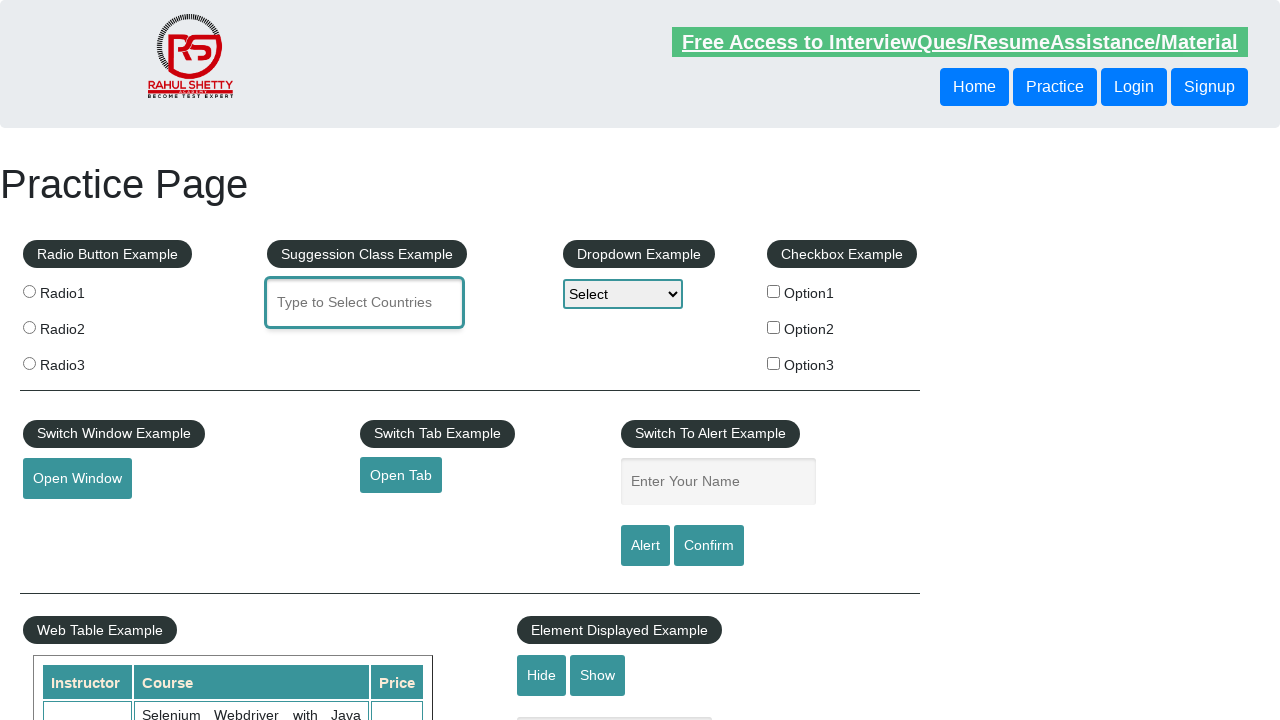

Clicked on the name input field at (718, 482) on xpath=//input[@id='name']
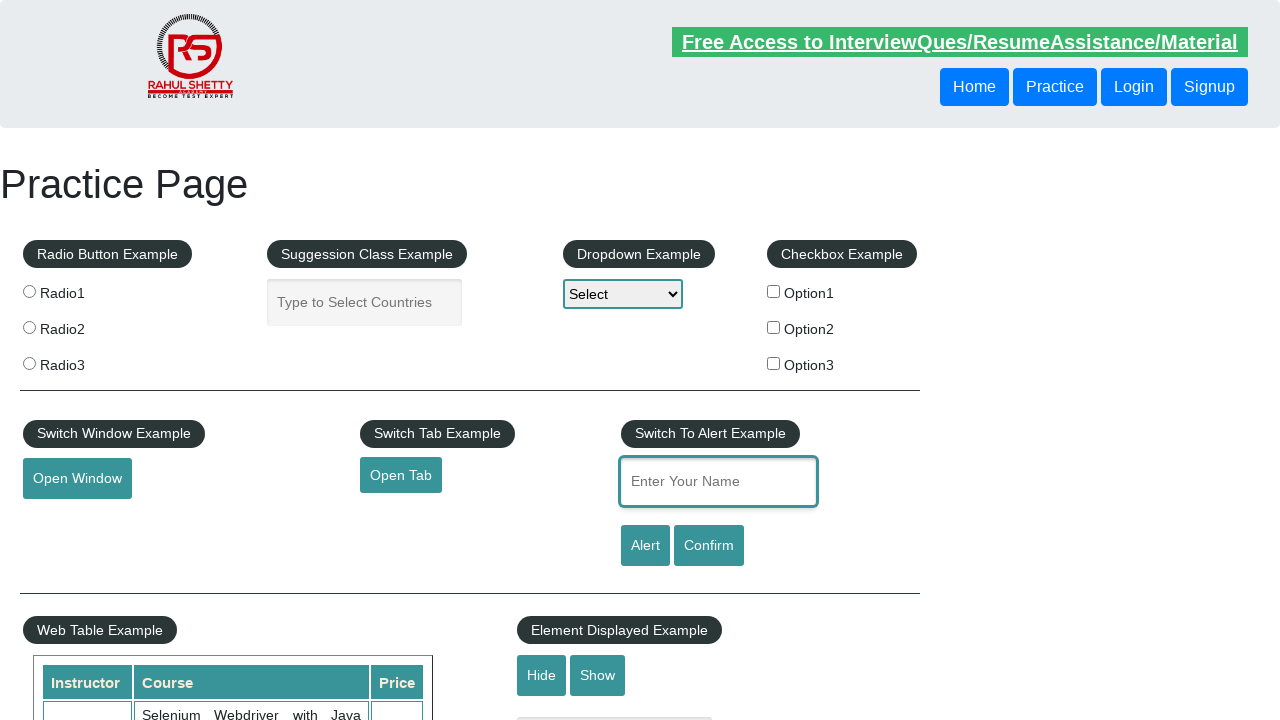

Pasted text into name field using Ctrl+V
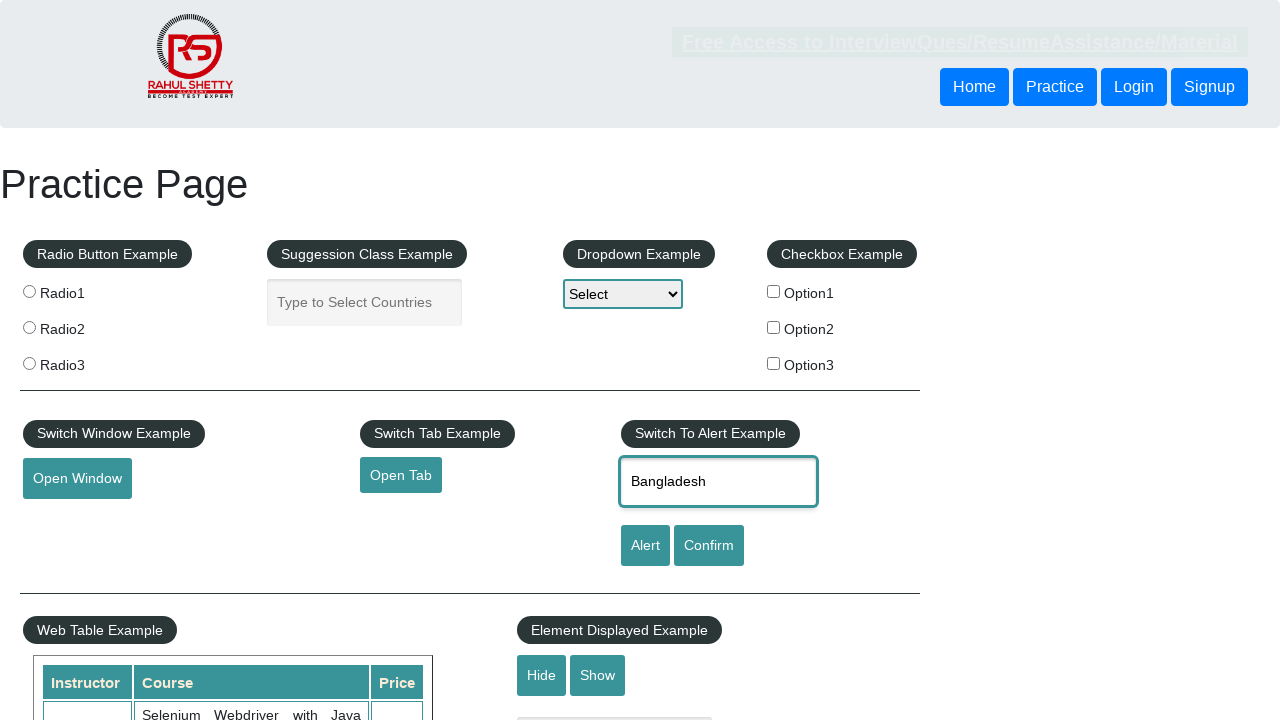

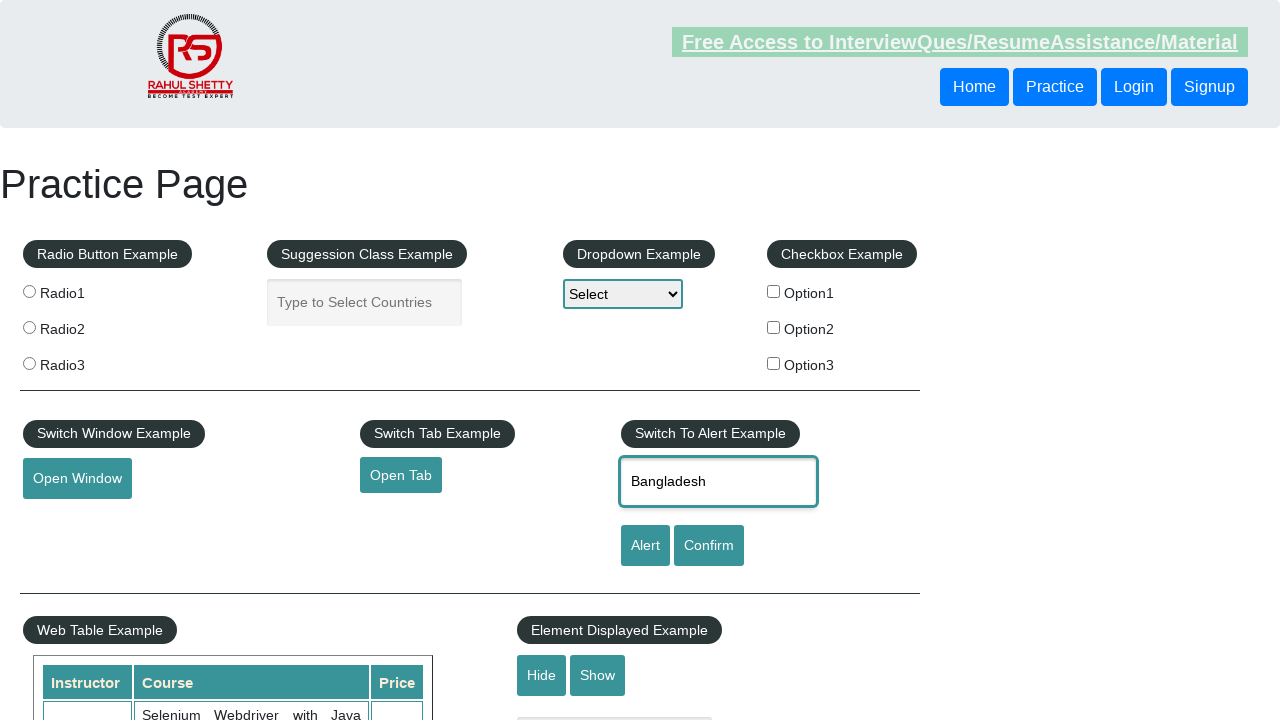